Tests dropdown select functionality by selecting an option from the dropdown

Starting URL: https://rahulshettyacademy.com/AutomationPractice/

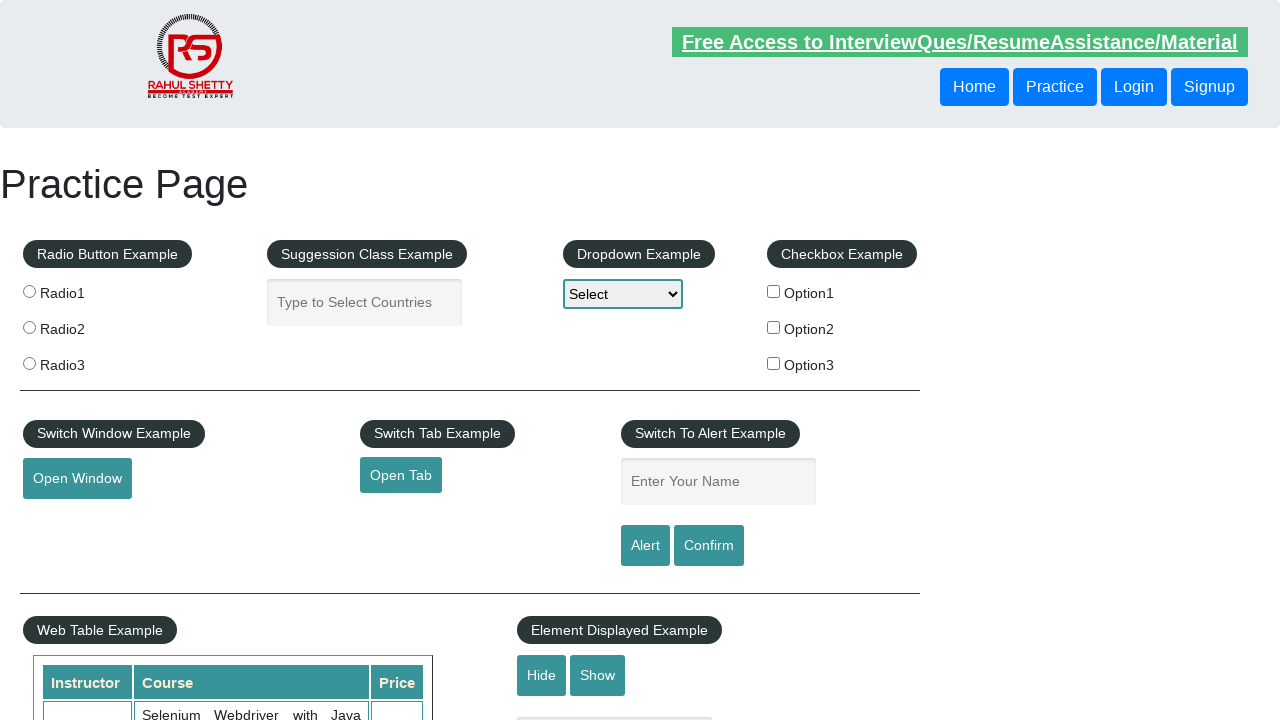

Dropdown element loaded and is ready
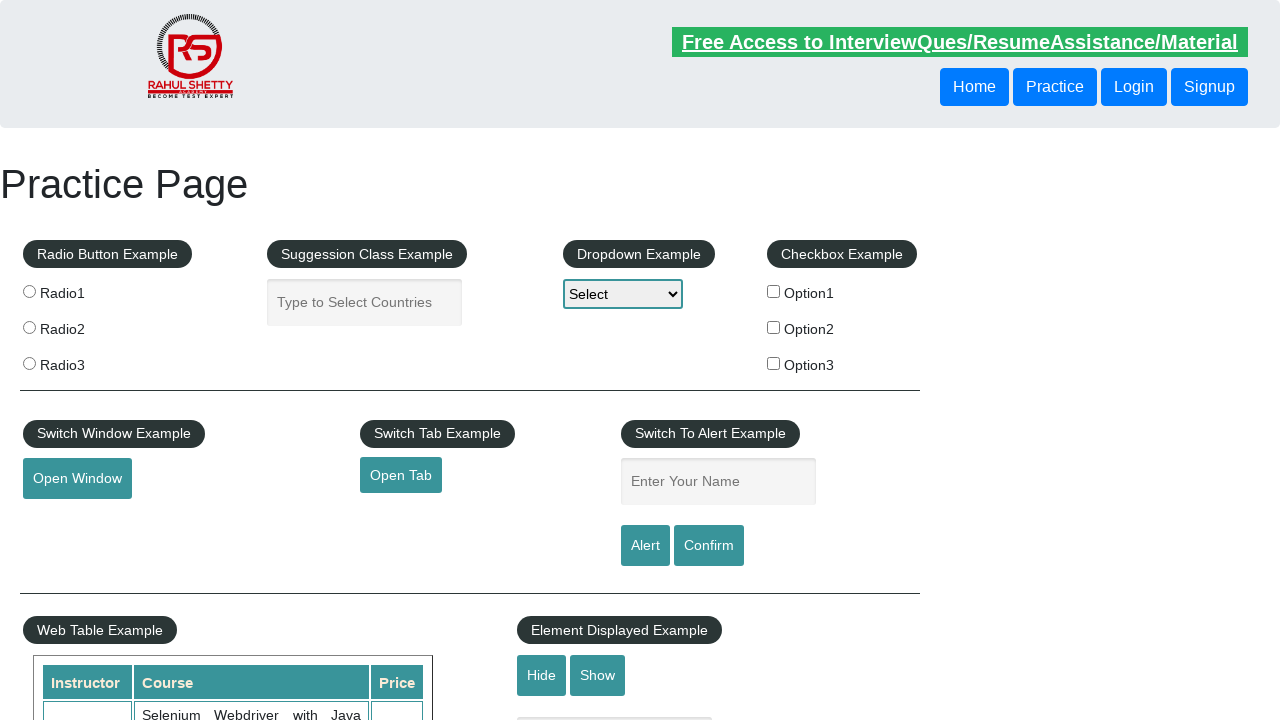

Selected 'Option2' from dropdown on #dropdown-class-example
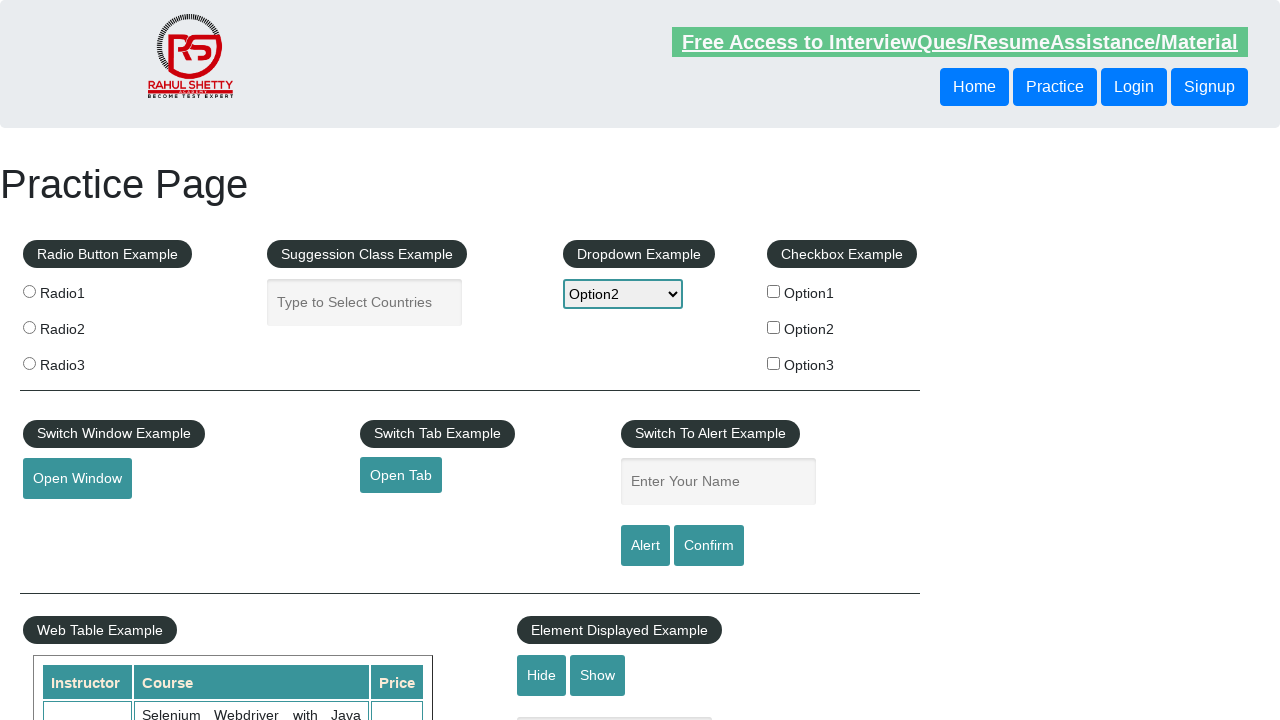

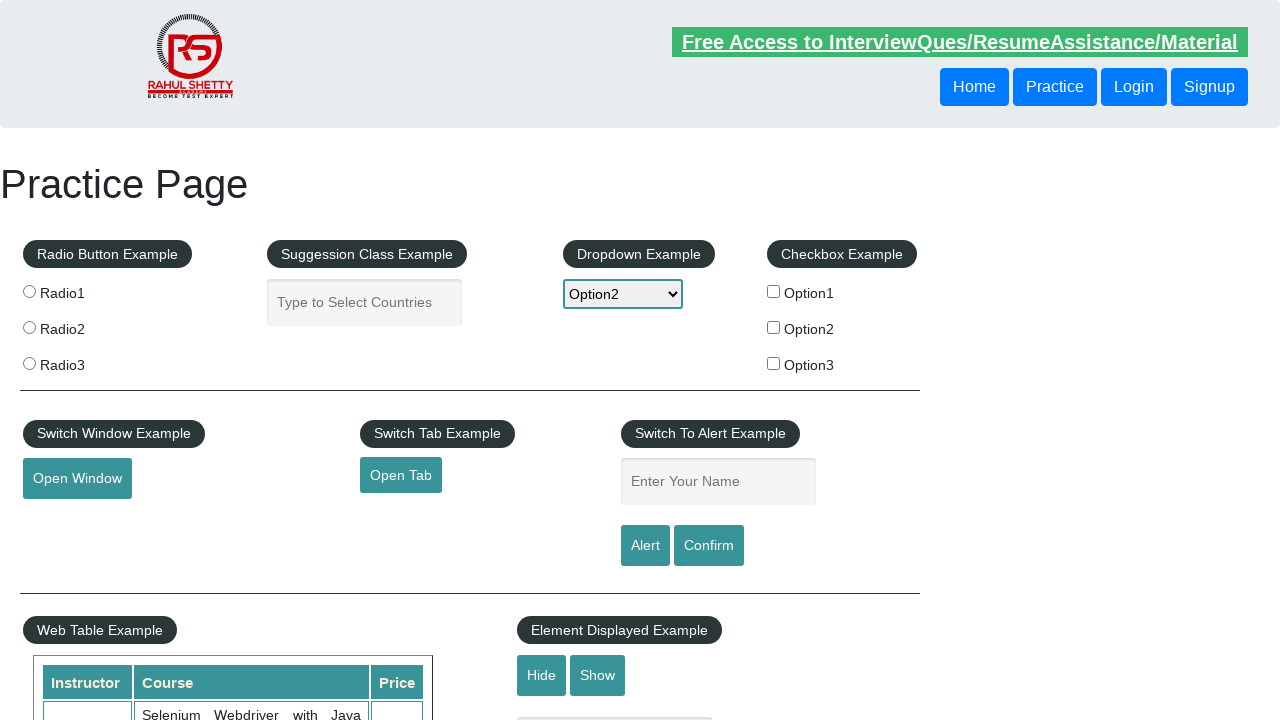